Tests text box form navigation and submission using XPath locators, filling all fields and verifying the output.

Starting URL: https://demoqa.com/

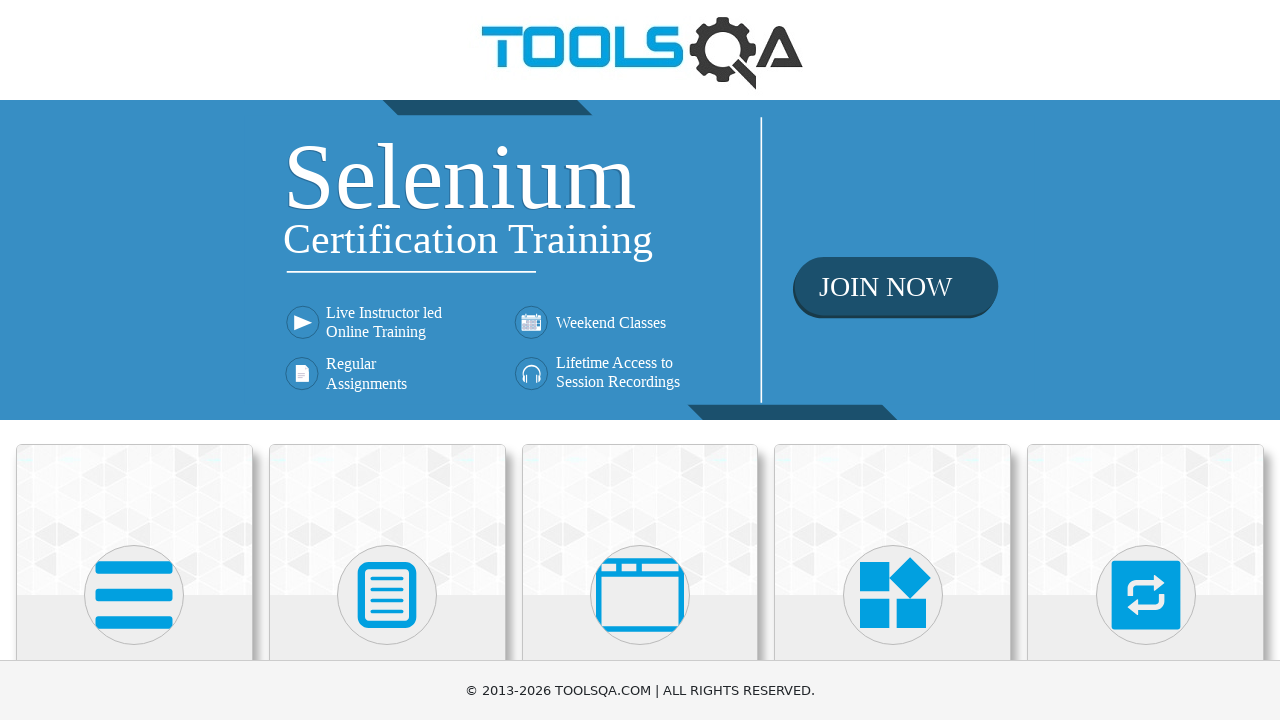

Clicked on Elements heading at (134, 360) on xpath=//h5[1]
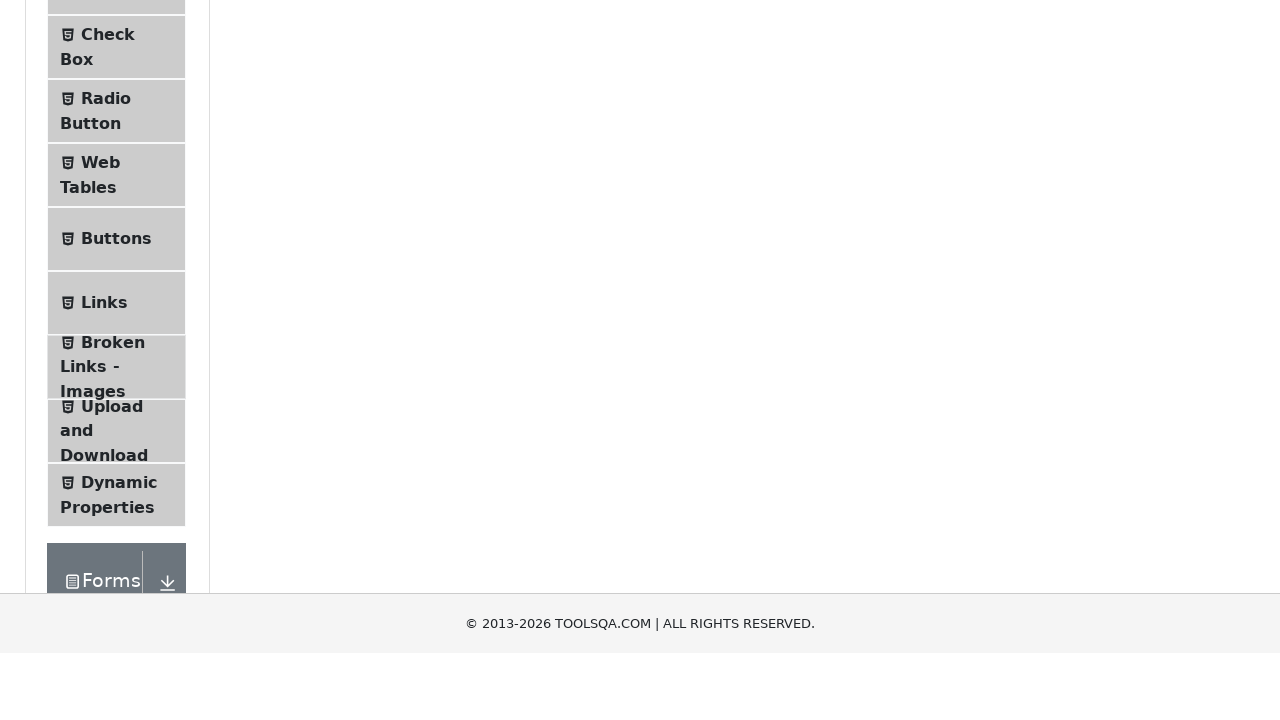

Clicked on Text Box menu item at (119, 261) on xpath=//span[text()='Text Box']
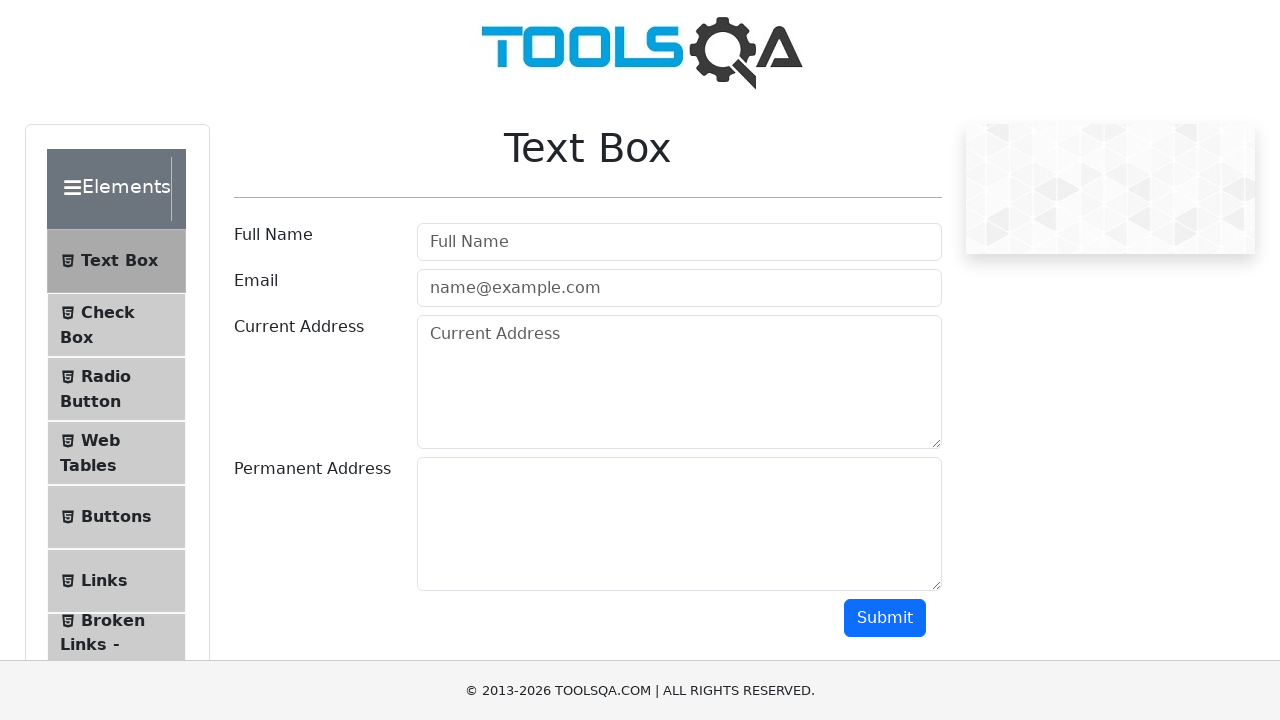

Filled Full Name field with 'Nat' on input[placeholder='Full Name']
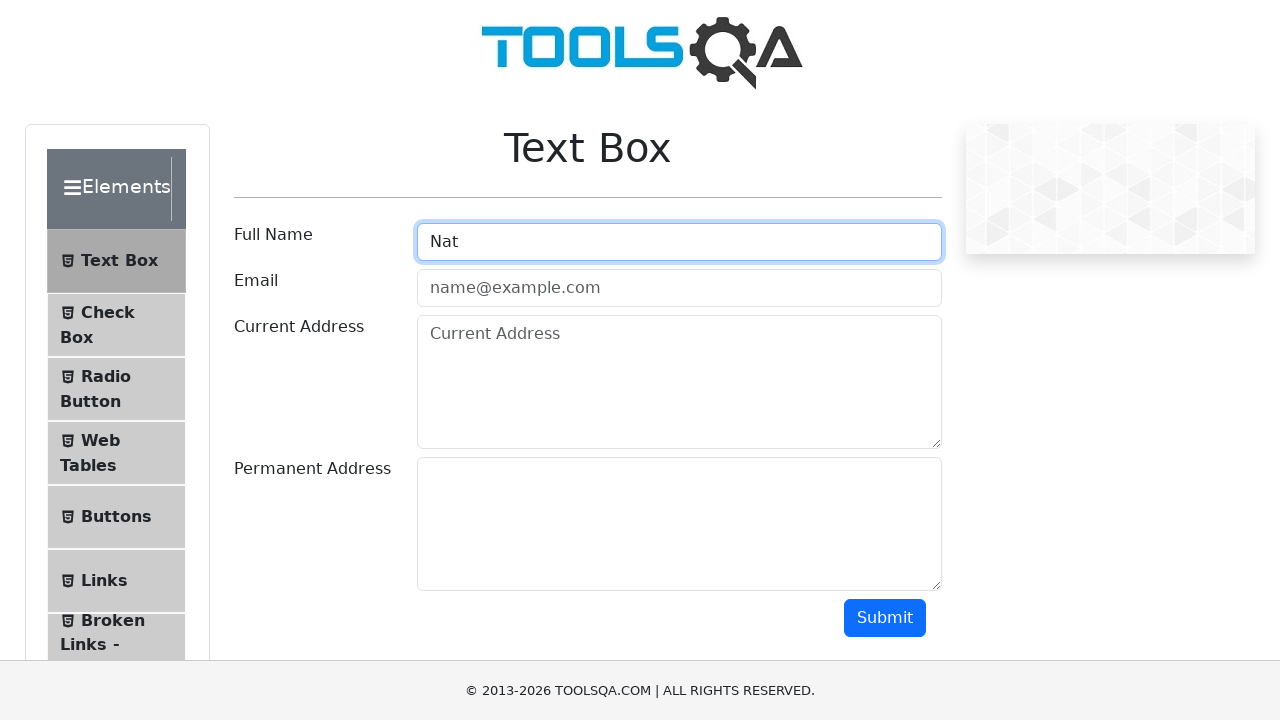

Filled Email field with 'new@new.new' on #userEmail
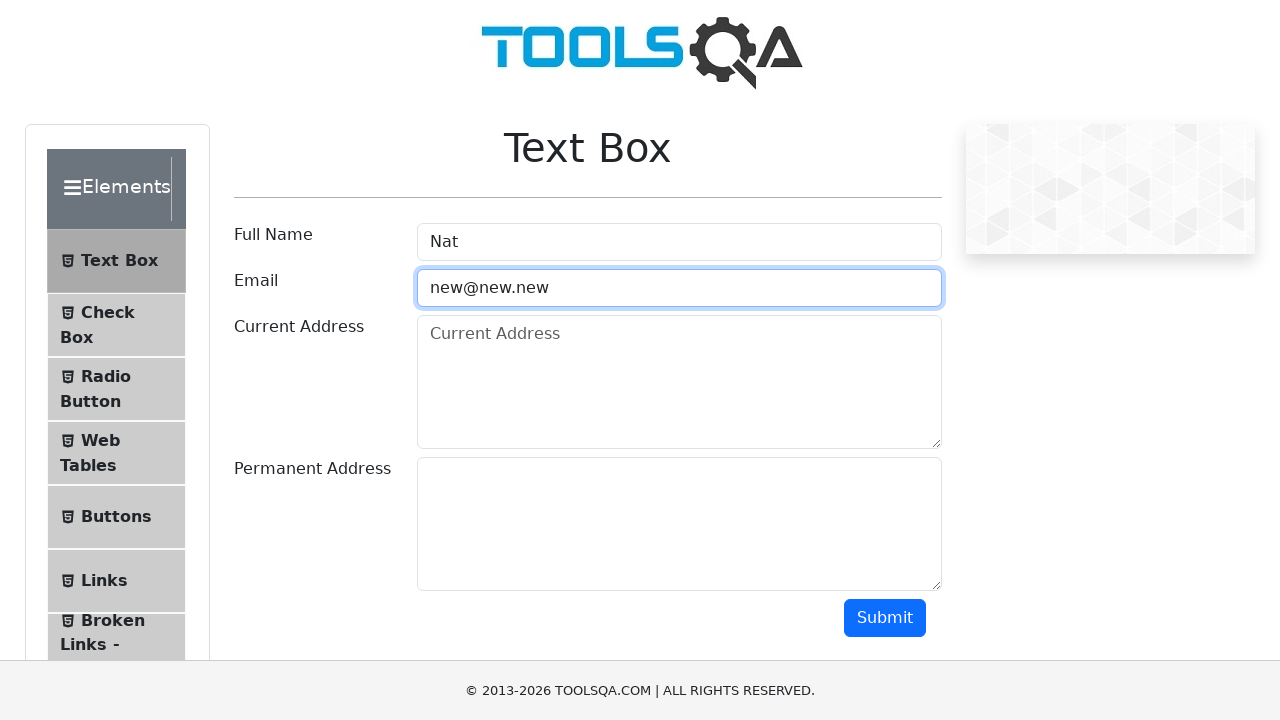

Filled Current Address field with 'USA' on #currentAddress
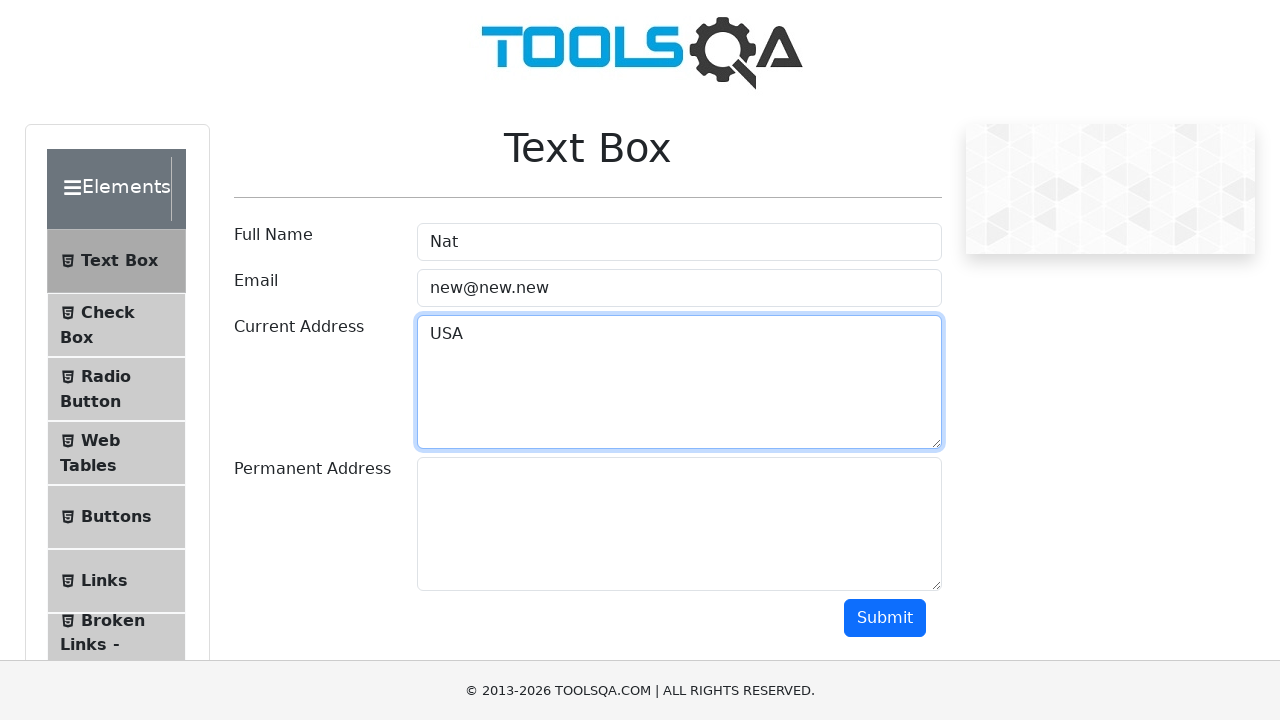

Filled Permanent Address field with 'NY' on #permanentAddress
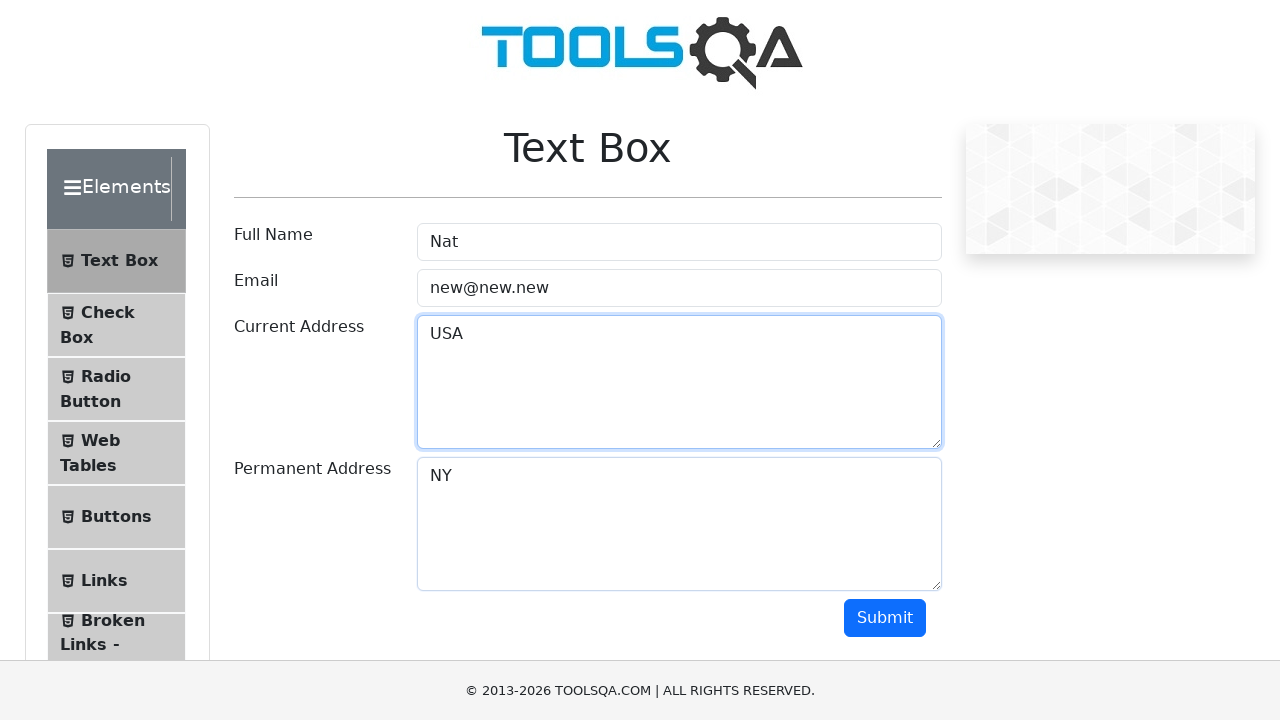

Clicked submit button to submit the form at (885, 618) on #submit
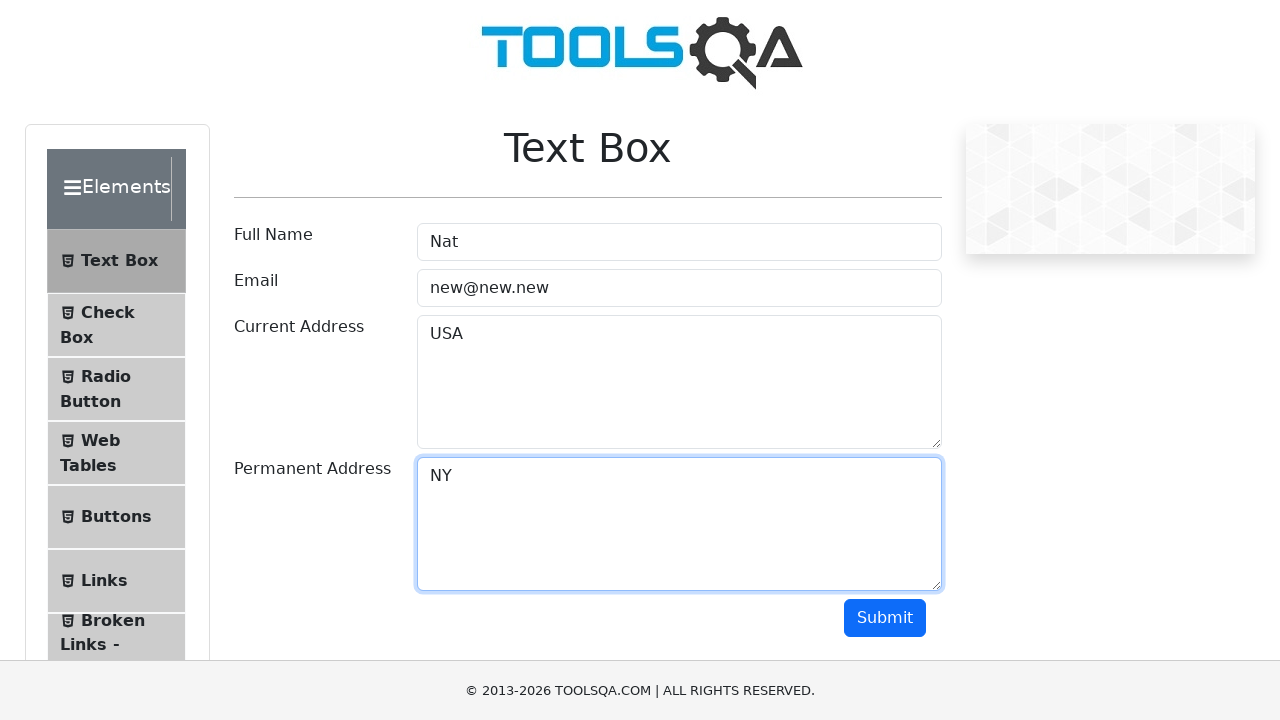

Form output loaded and verified
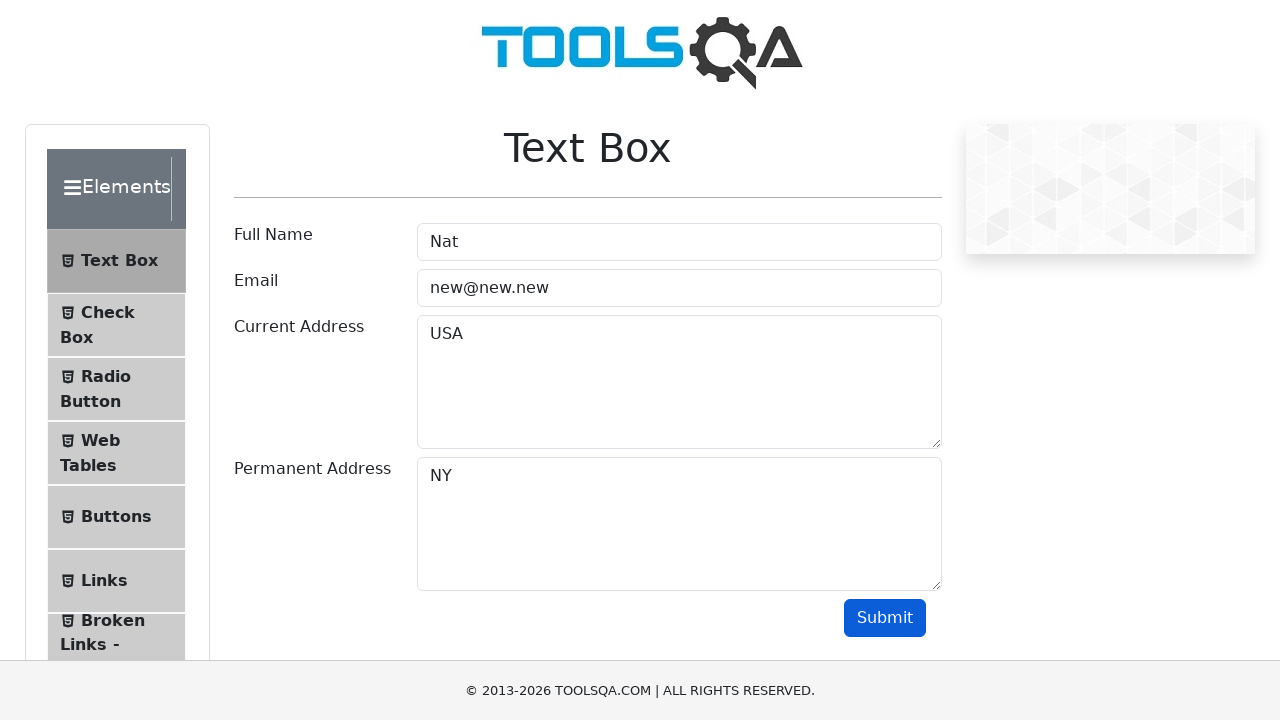

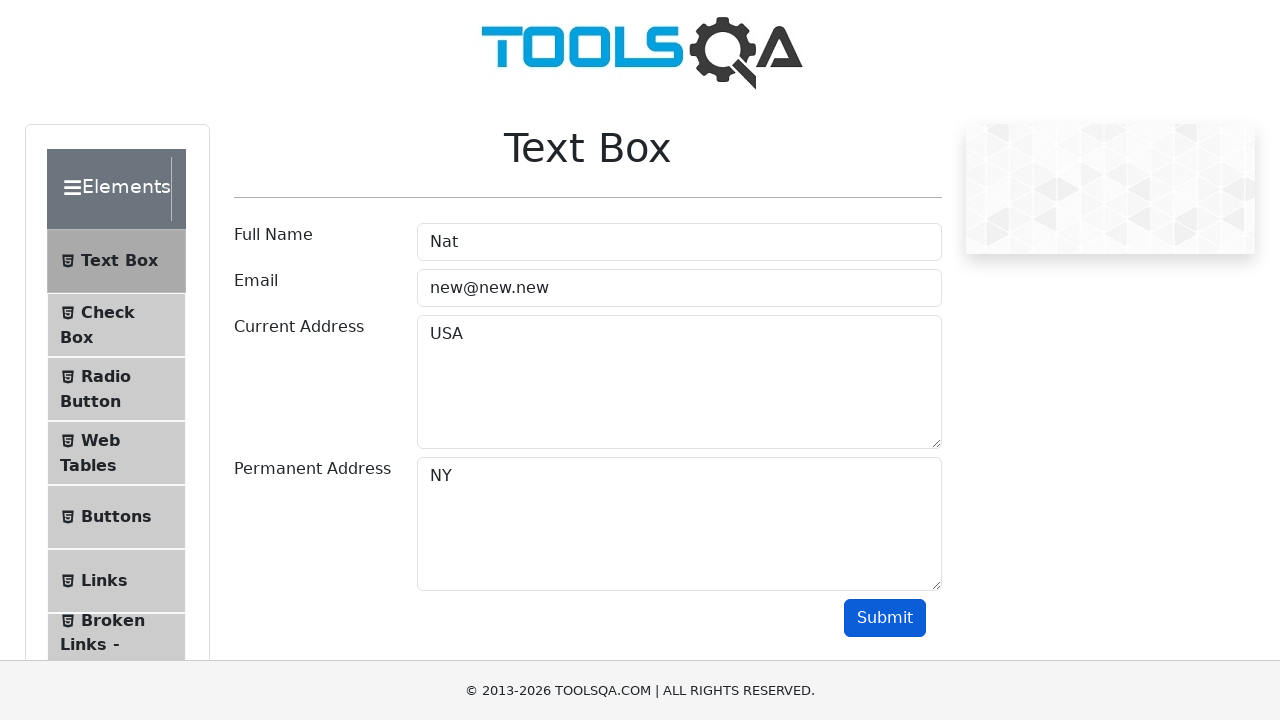